Tests the initial flow on lostcities.org by clicking the "Begin" button followed by the "Continue" button to start the experience.

Starting URL: http://lostcities.org/

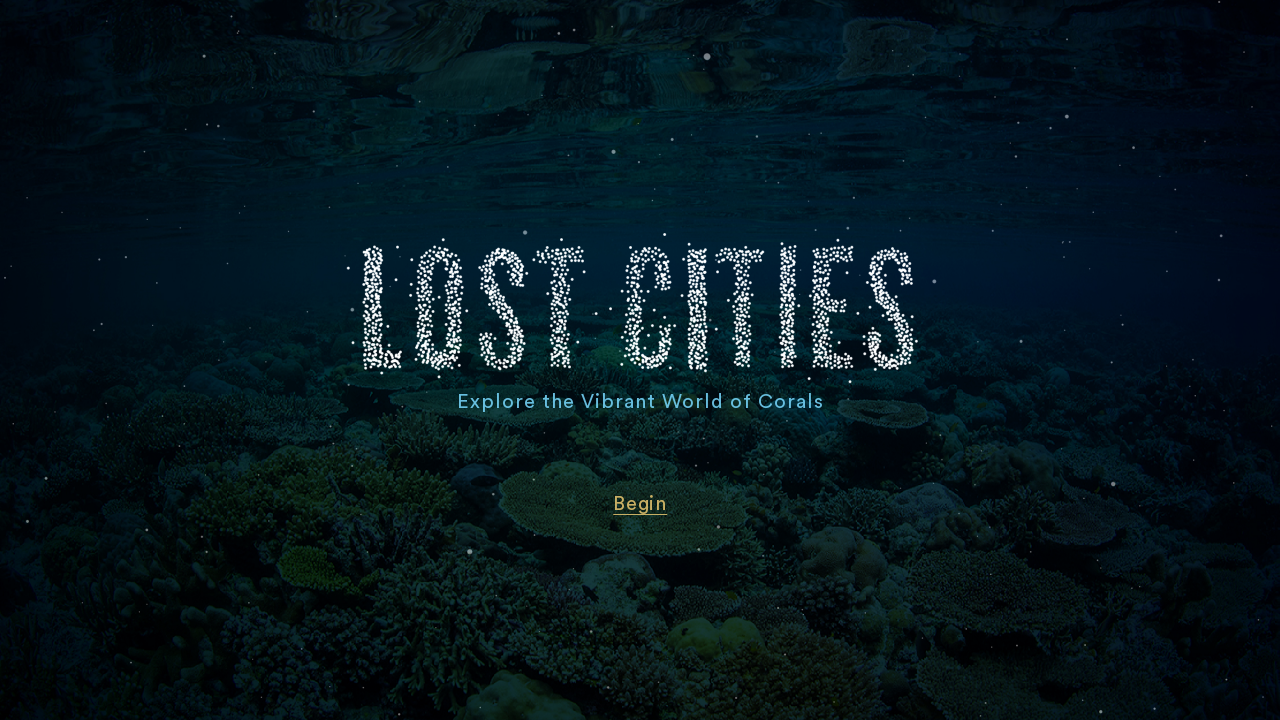

Navigated to lostcities.org
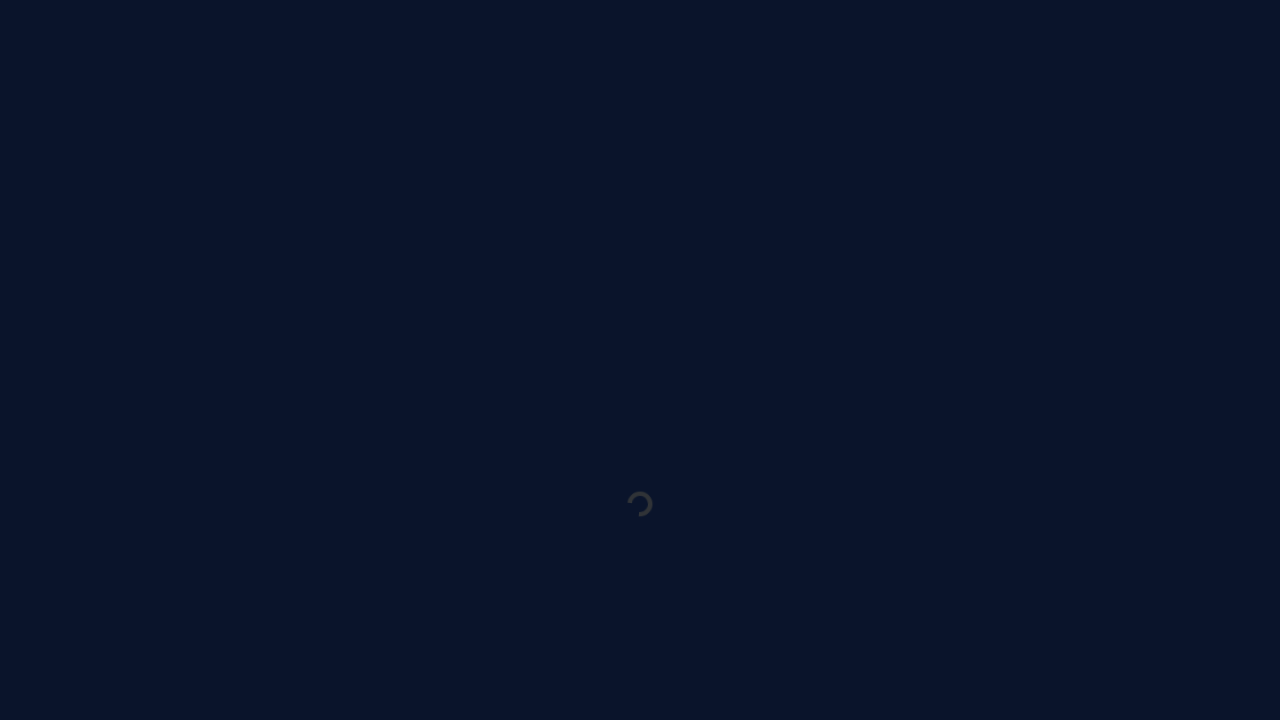

Clicked the Begin button at (640, 504) on internal:text="Begin"i
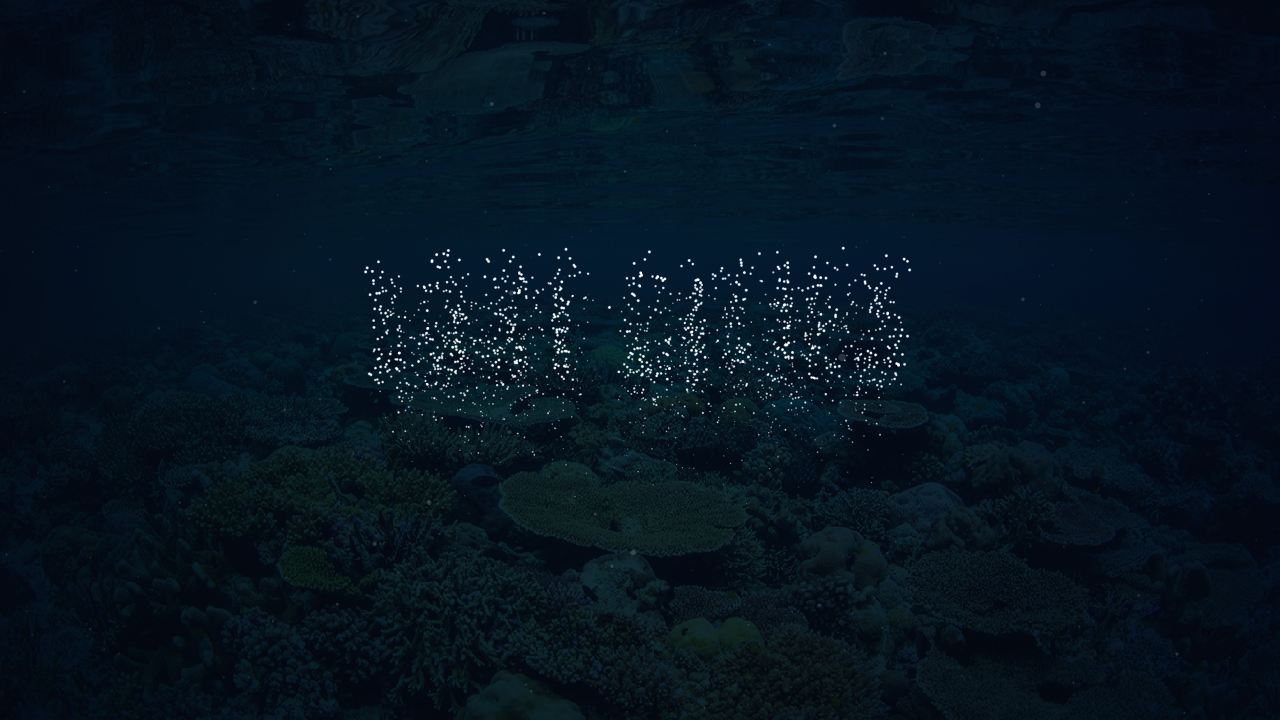

Clicked the Continue button to start the experience at (640, 470) on internal:text="Continue"i
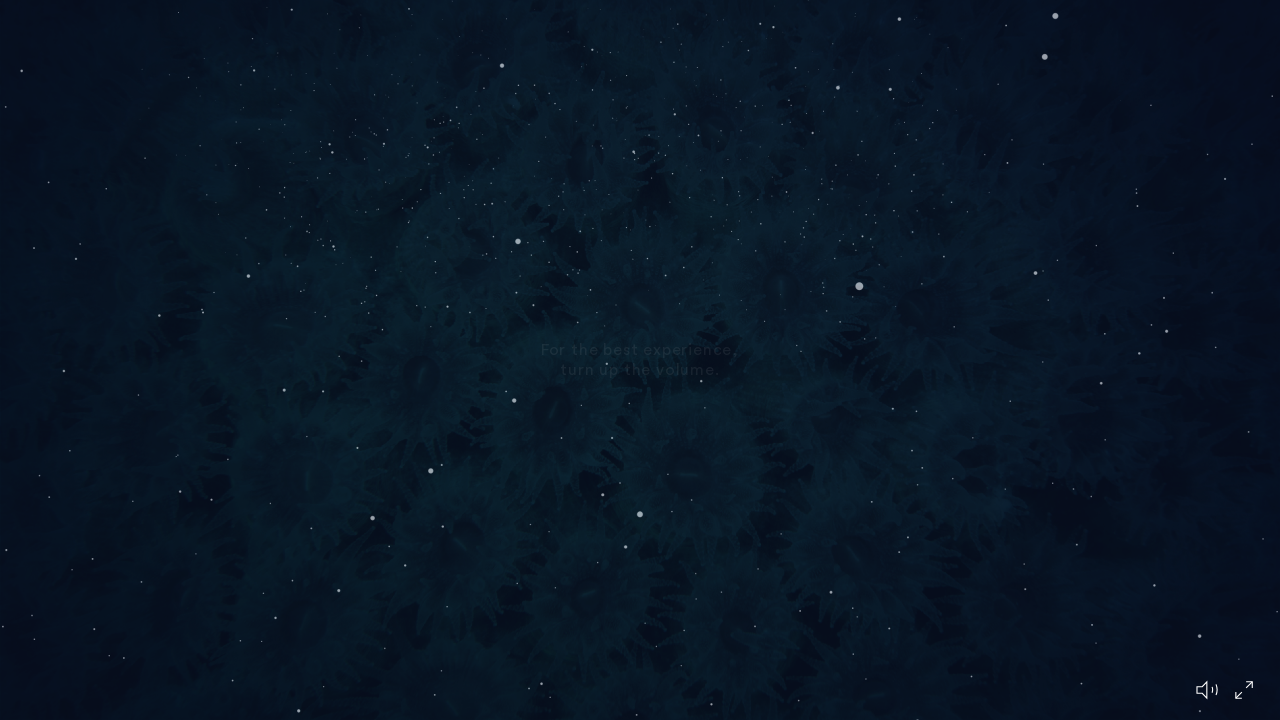

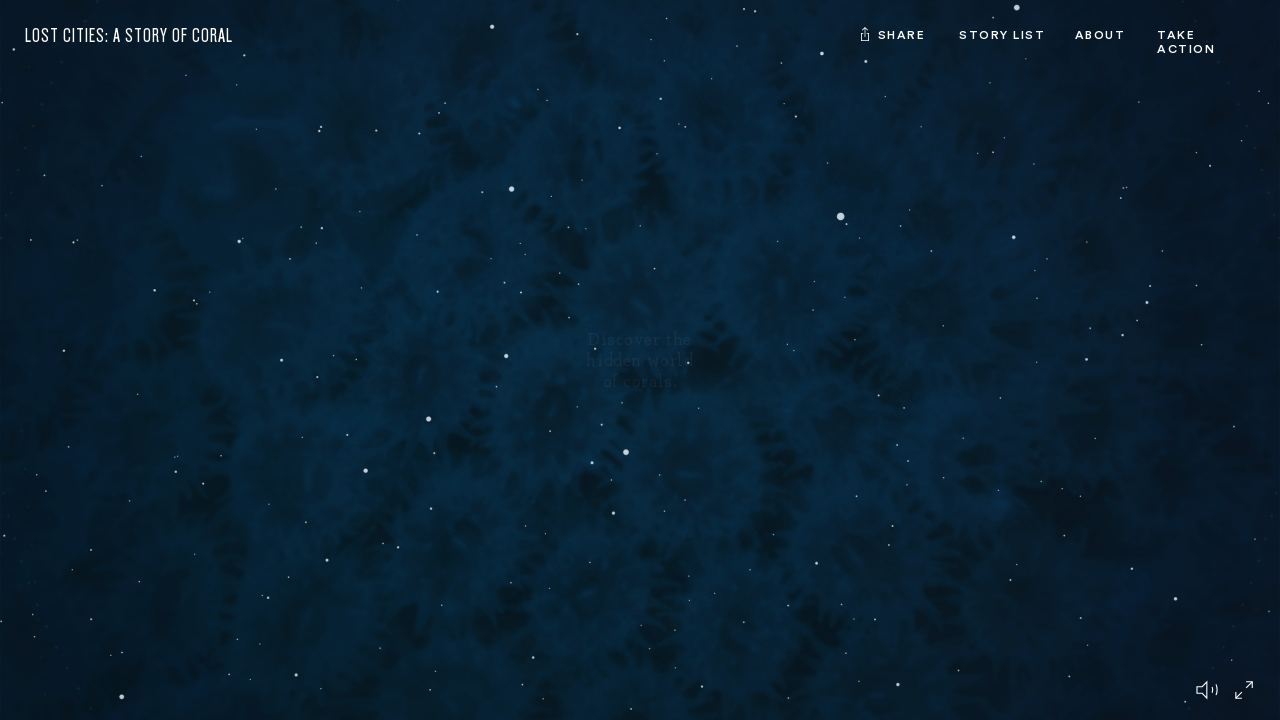